Tests dynamic loading functionality by clicking a Start button and waiting for dynamic content to appear on the page.

Starting URL: https://automationfc.github.io/dynamic-loading/

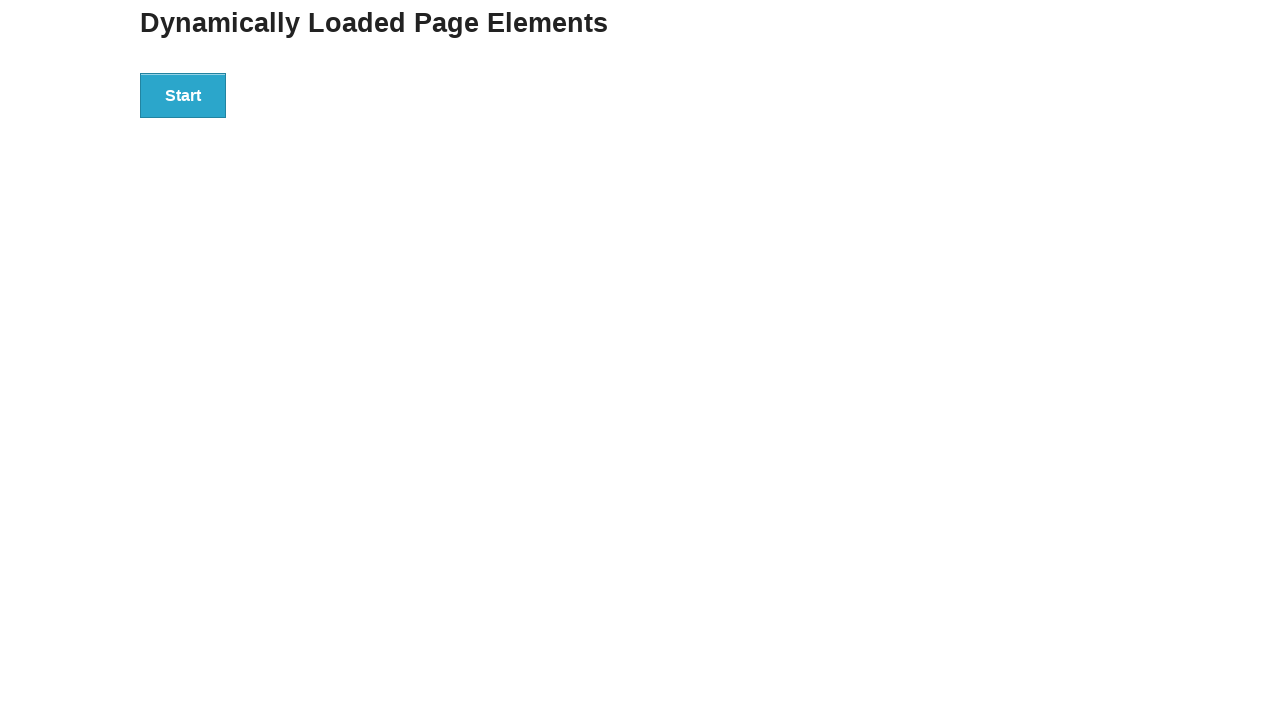

Start button appeared on the page
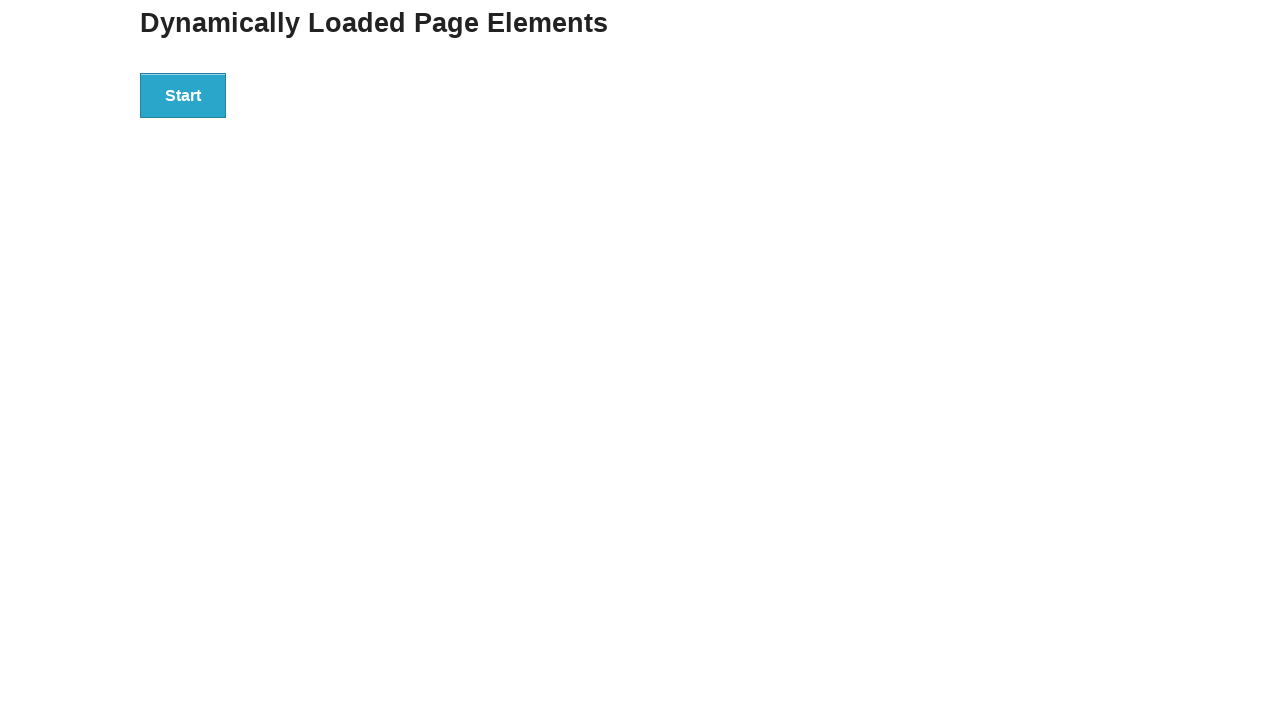

Clicked the Start button to trigger dynamic loading at (183, 95) on div#start>button
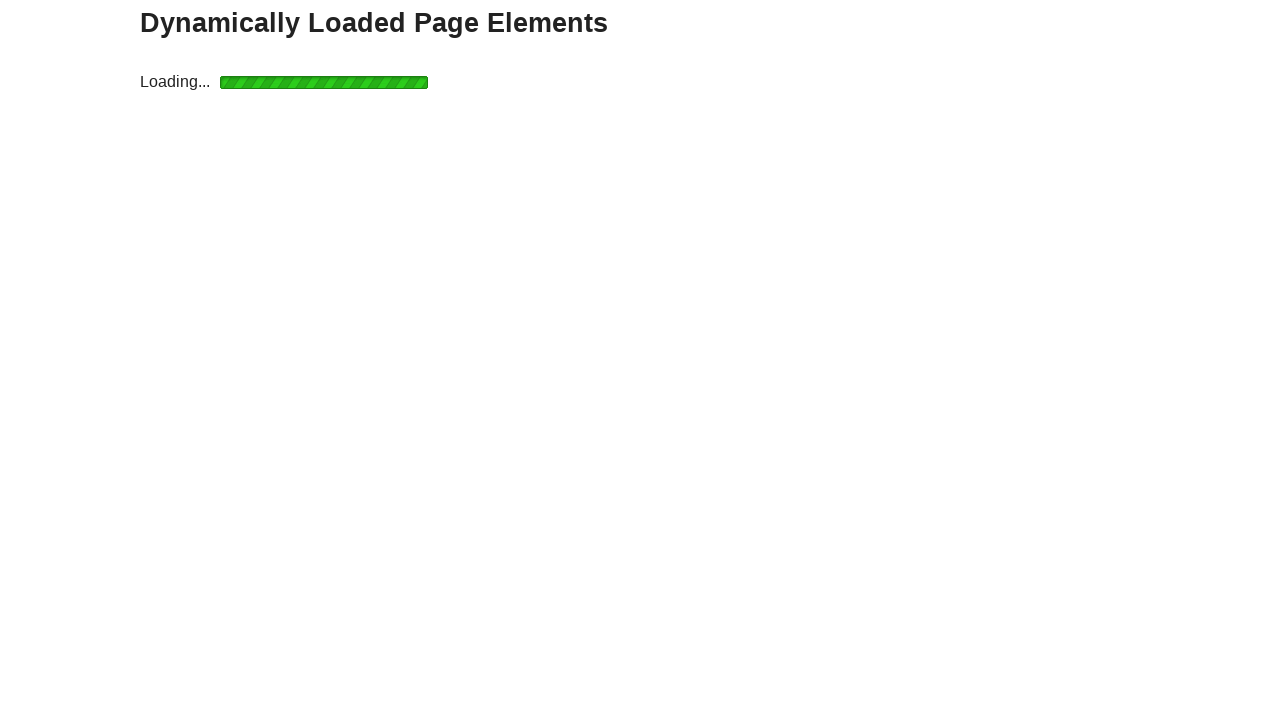

Dynamic content finished loading and finish element became visible
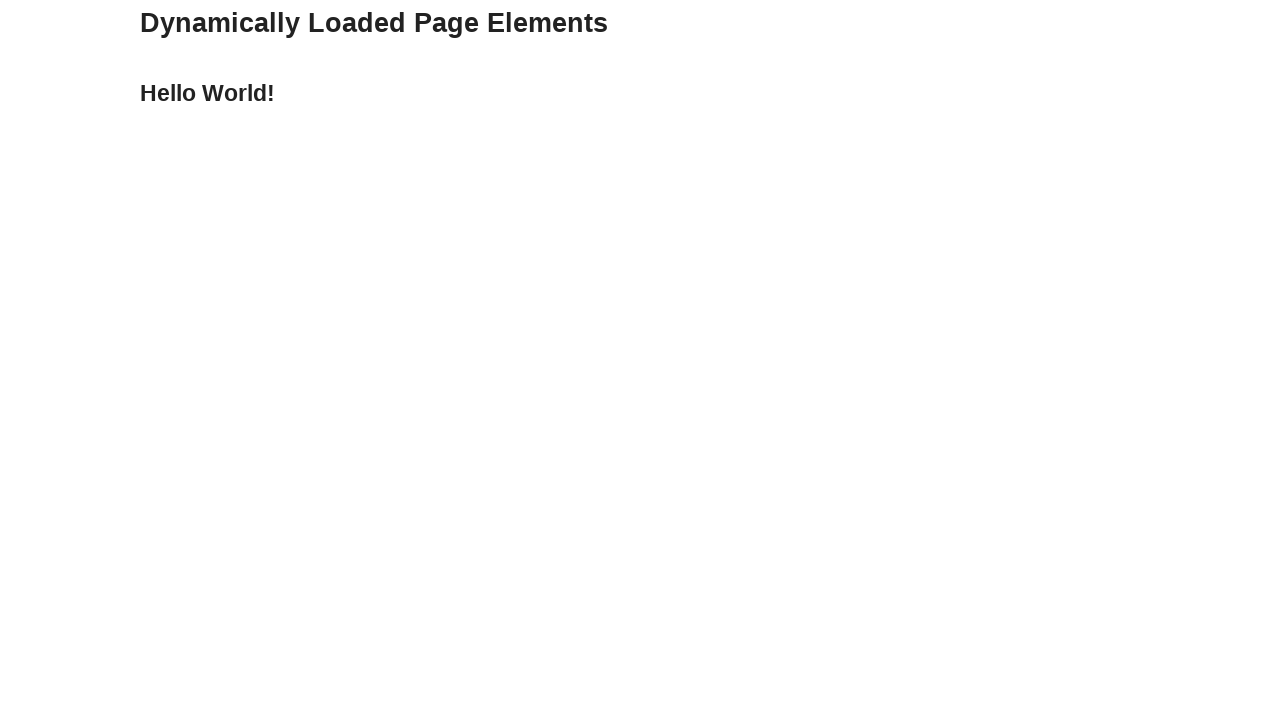

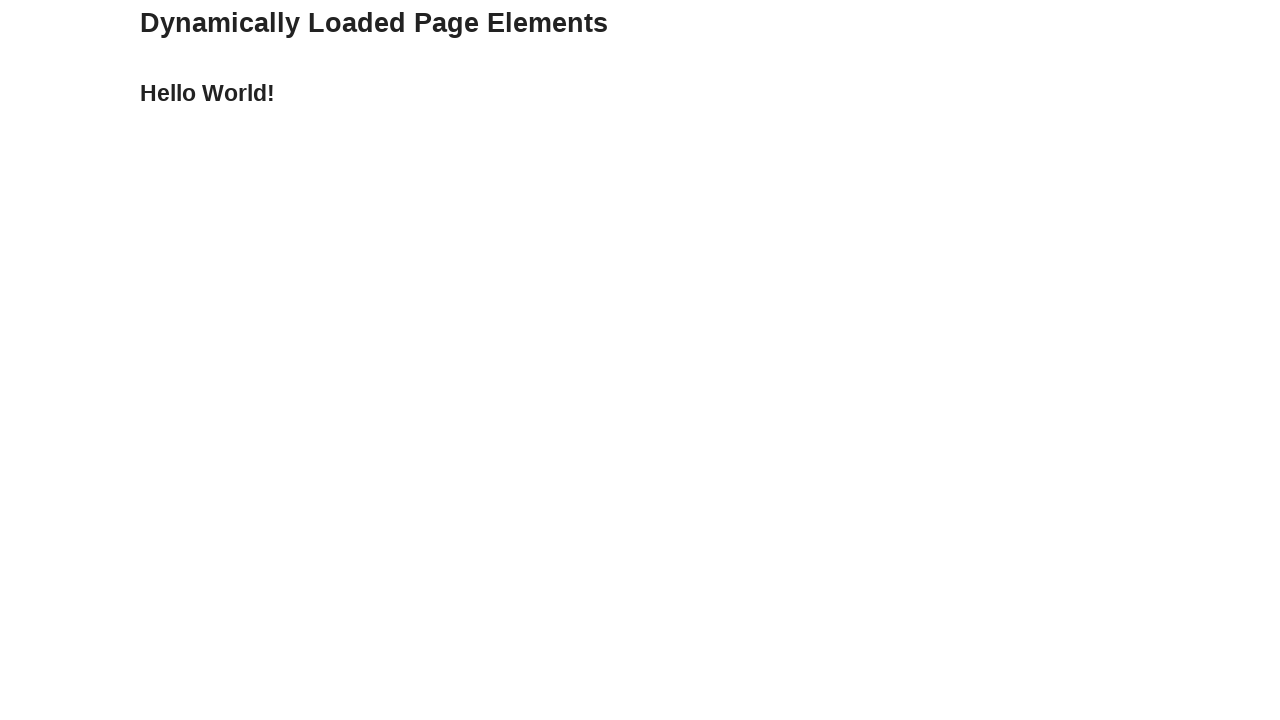